Tests a form submission on the Formy project by filling out personal information fields (first name, last name, job title, education, sex, experience, date) and verifying a success message appears after submission.

Starting URL: https://formy-project.herokuapp.com/form

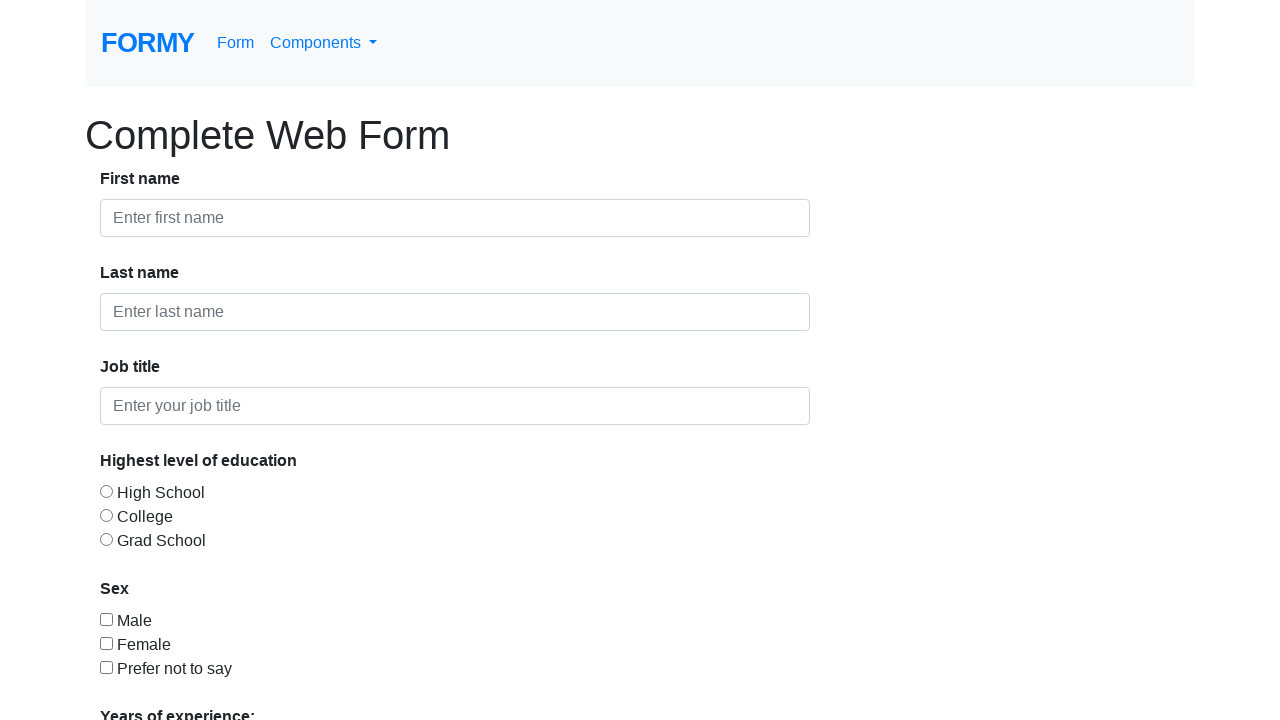

Filled first name field with 'Jennifer' on input#first-name
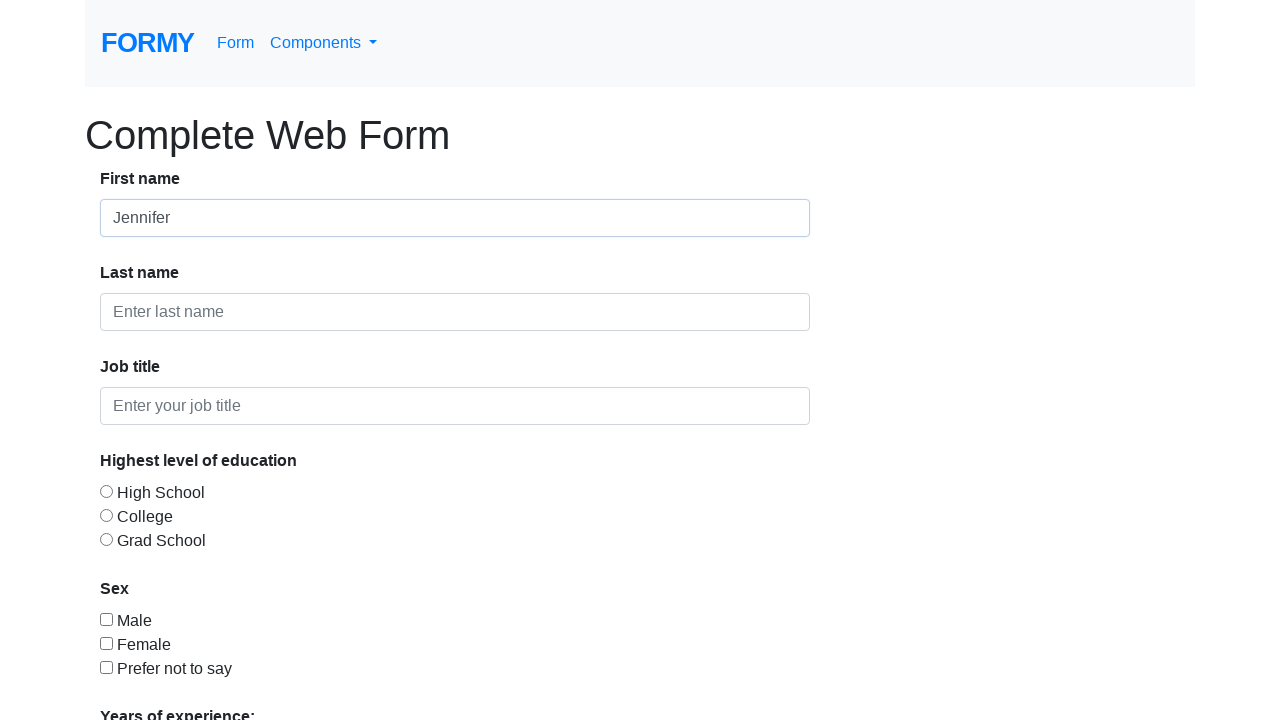

Filled last name field with 'Martinez' on input#last-name
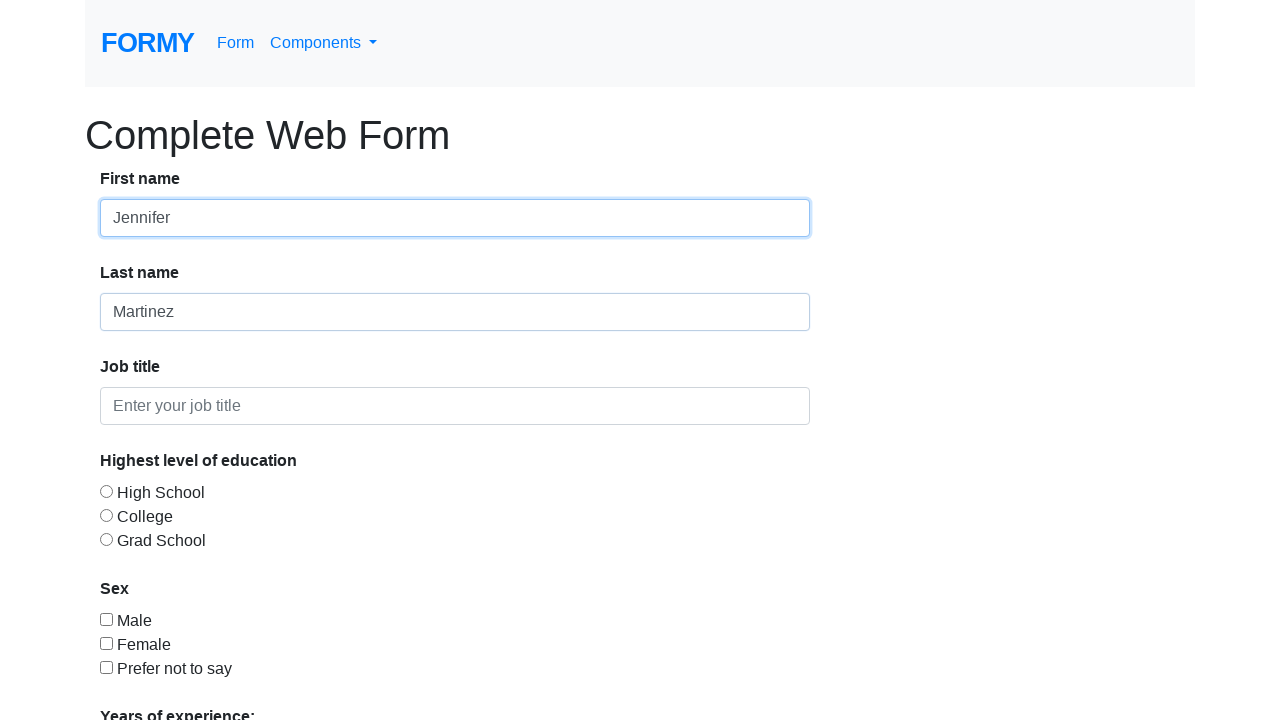

Filled job title field with 'Software Engineer' on input#job-title
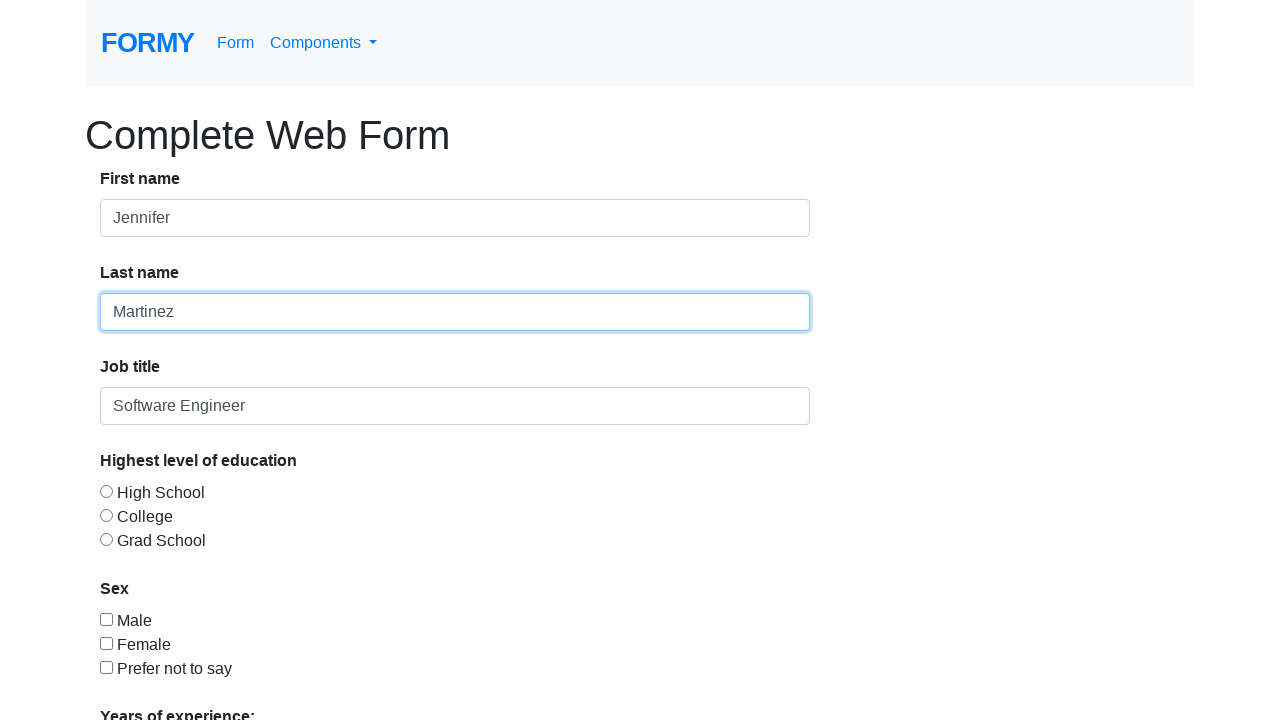

Selected education level radio button at (106, 515) on input#radio-button-2
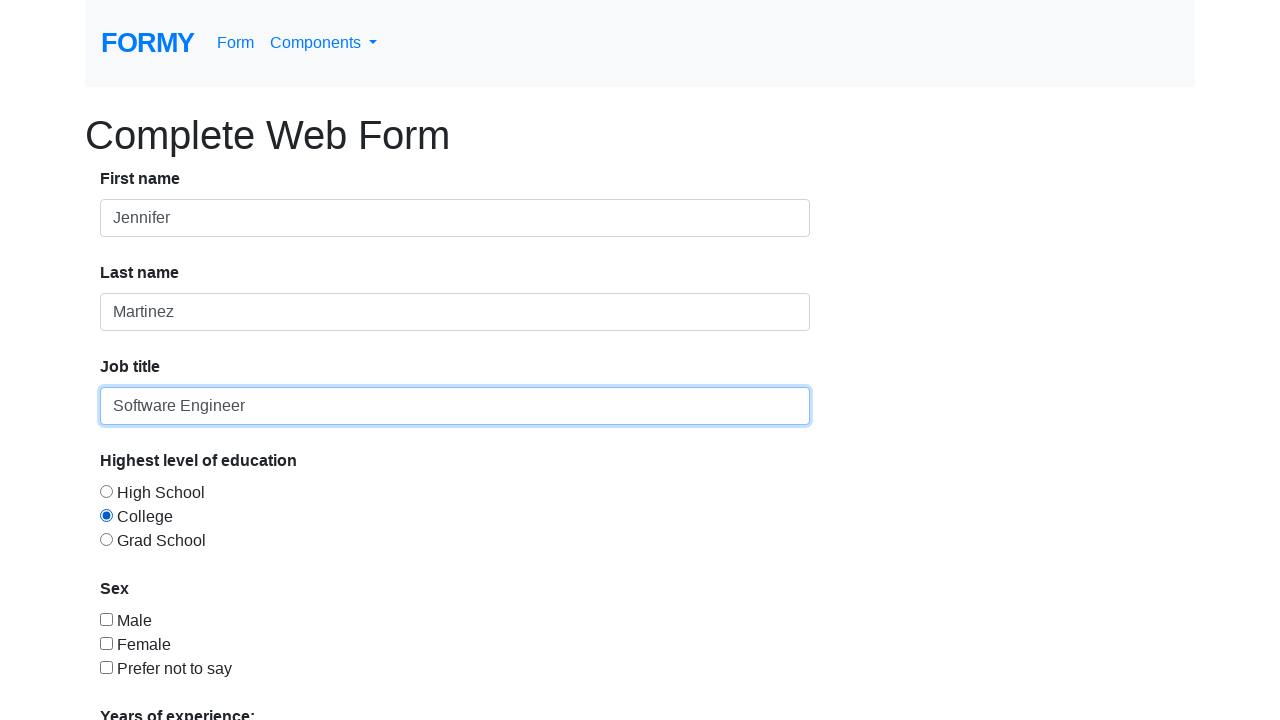

Selected sex checkbox at (106, 619) on input#checkbox-1
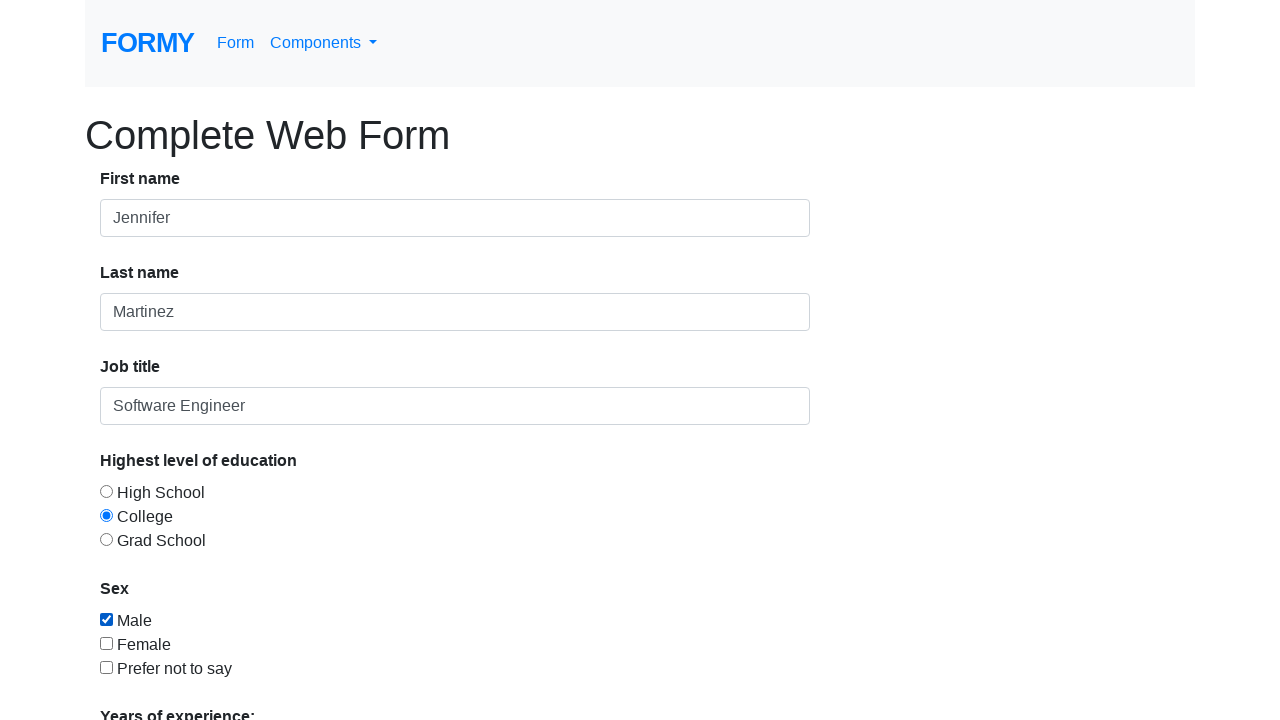

Selected years of experience '2-4' from dropdown on select#select-menu
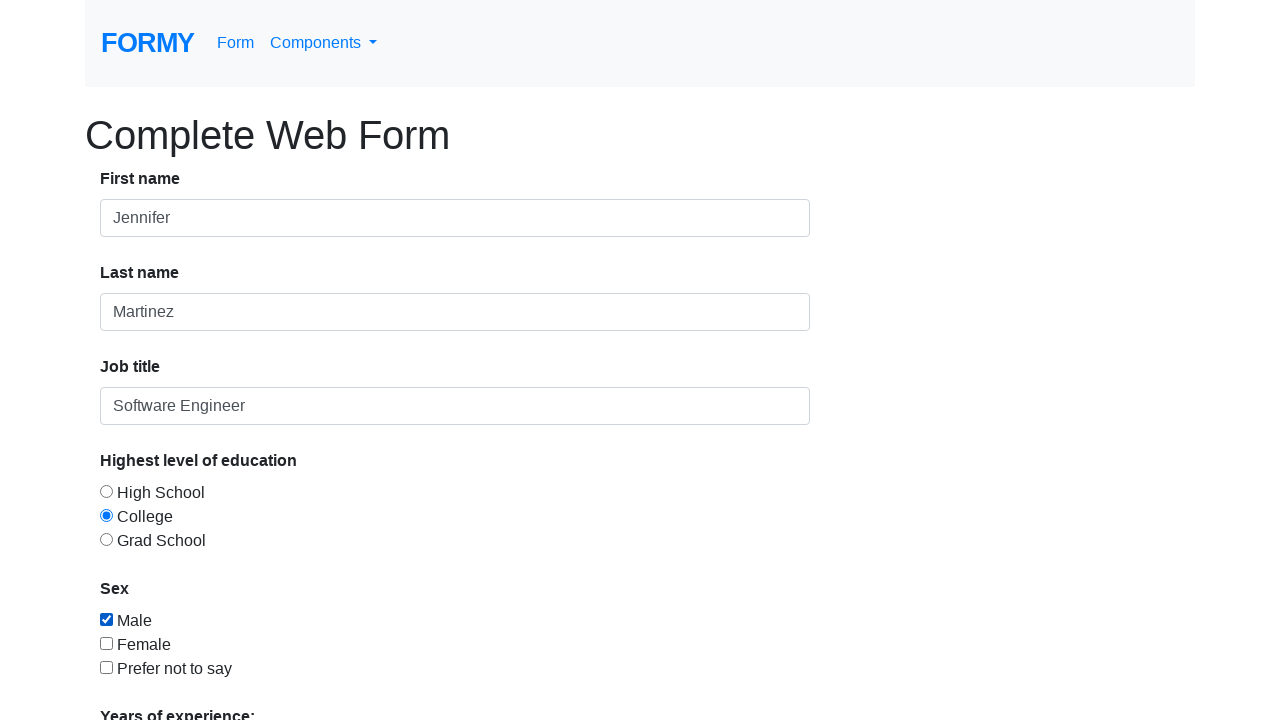

Filled date field with '03/15/2024' on input#datepicker
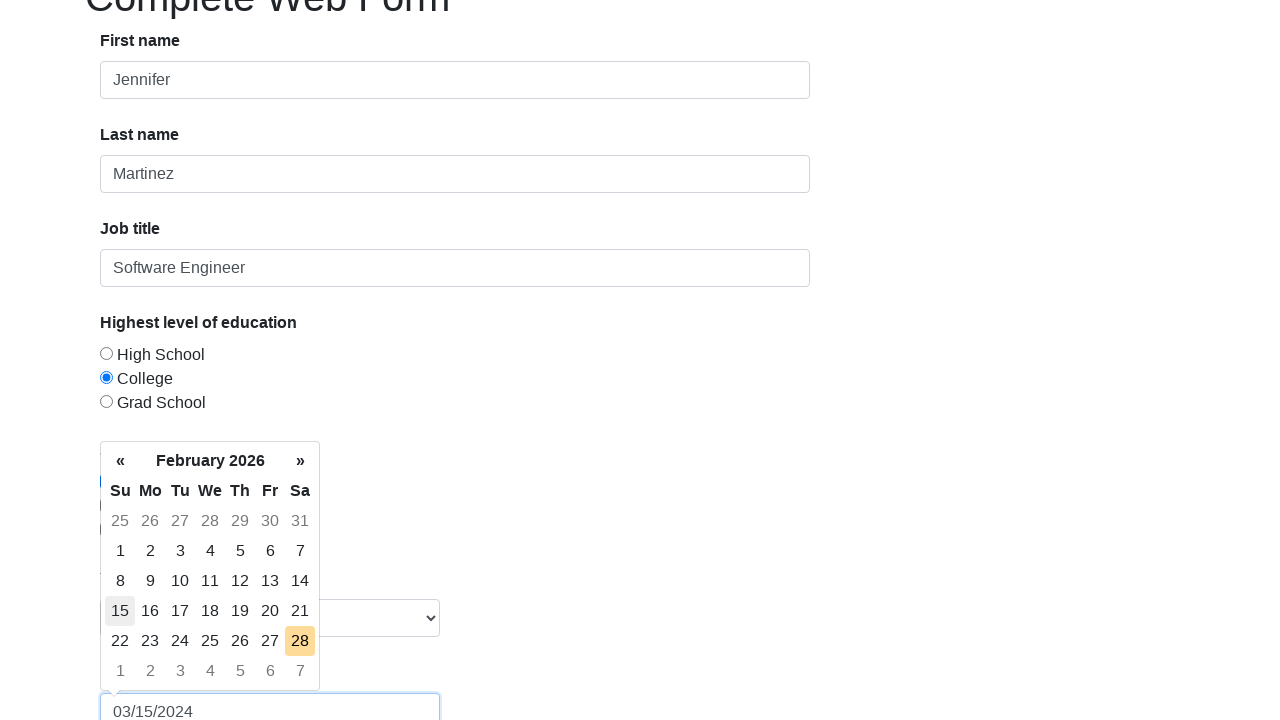

Clicked submit button to submit the form at (148, 680) on a.btn.btn-lg.btn-primary
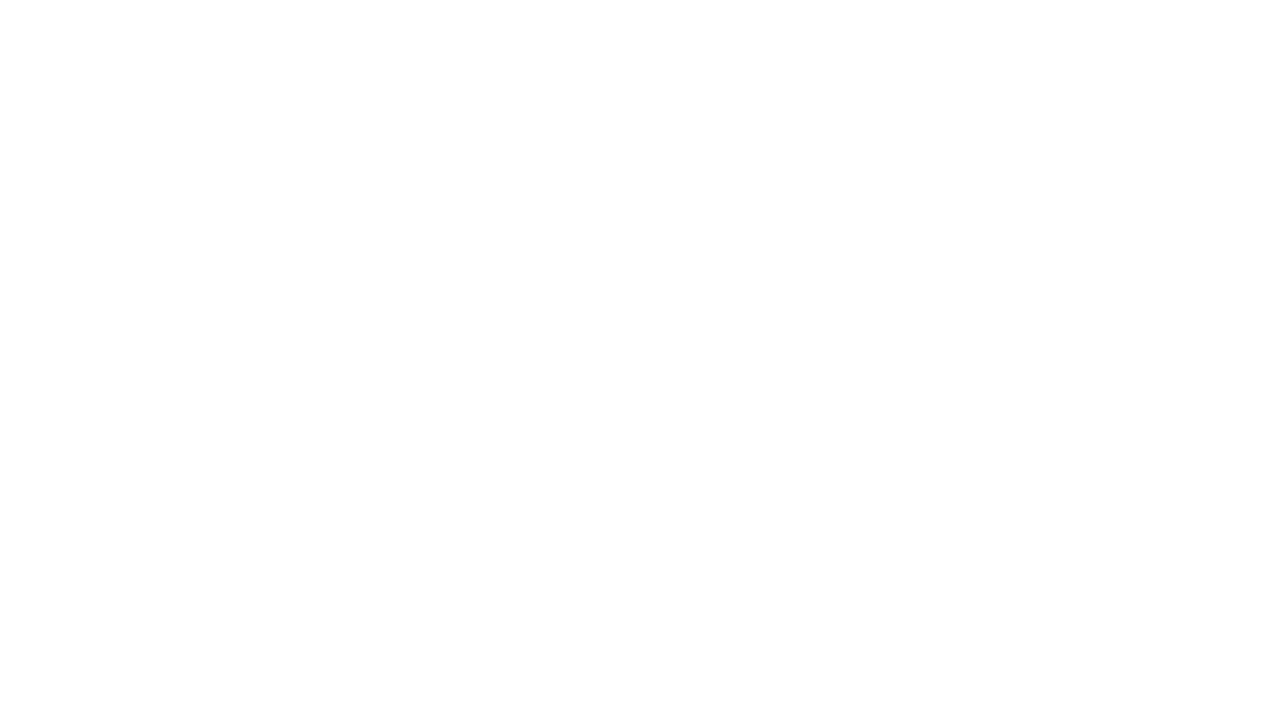

Success message appeared on the page
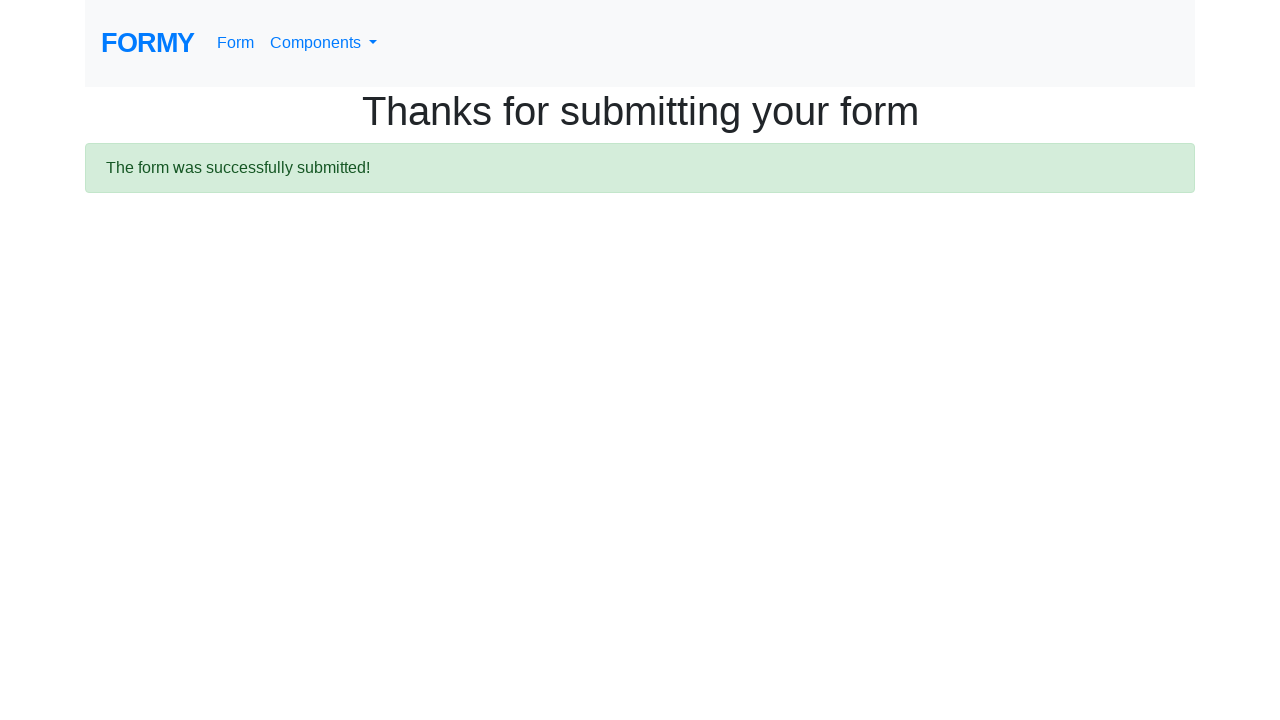

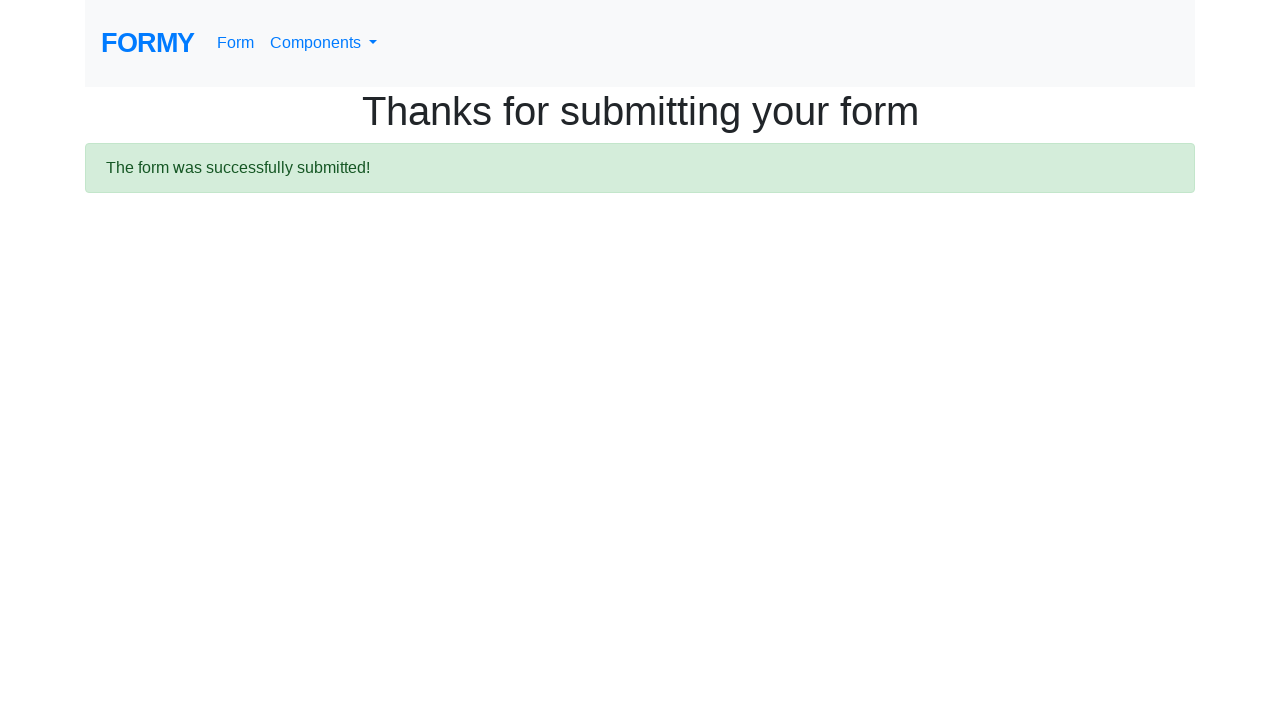